Tests various mouse input events (left click, double click, right click) on an interactive cube element and verifies the displayed values

Starting URL: https://v1.training-support.net/selenium/input-events

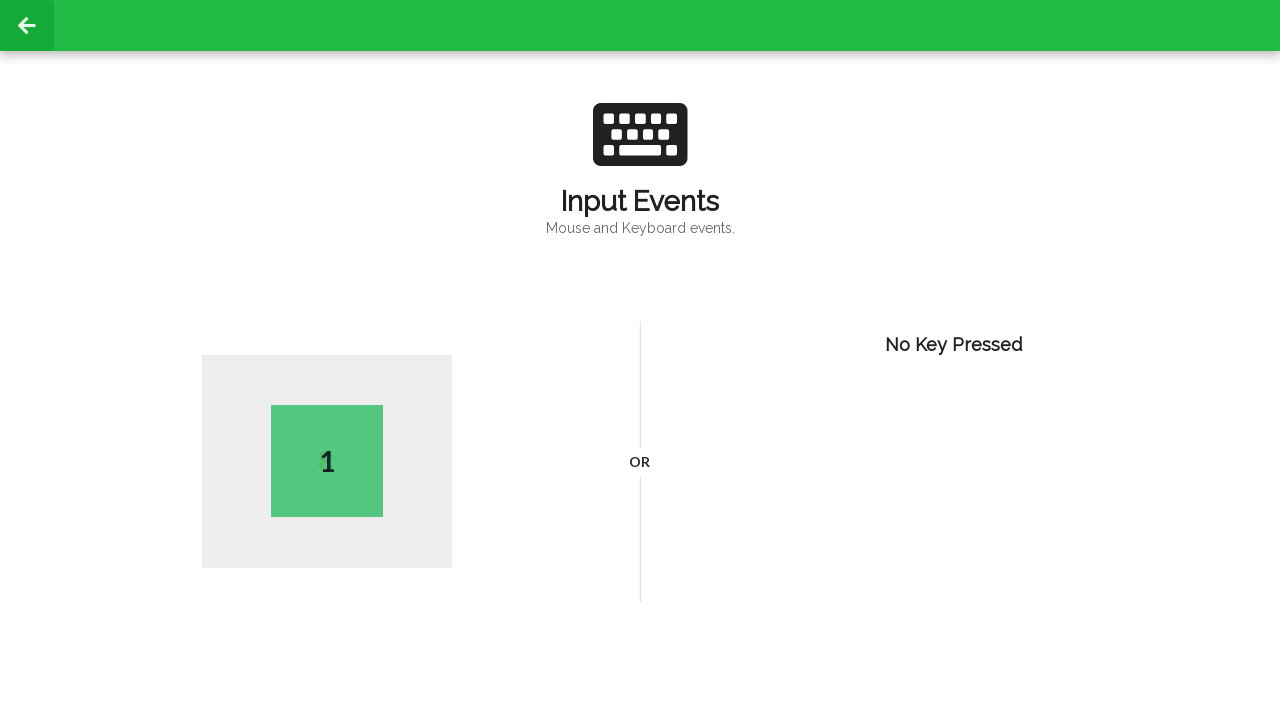

Performed left click on the page at (640, 360) on body
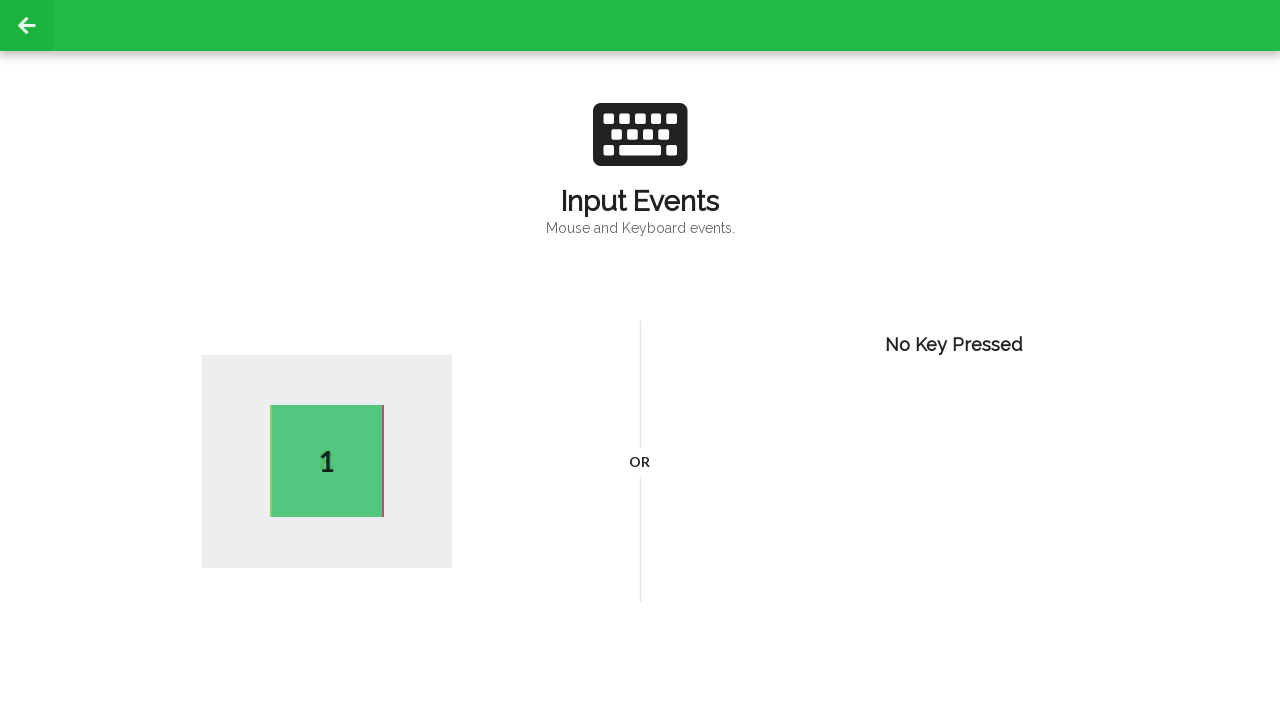

Retrieved front text after left click: 2
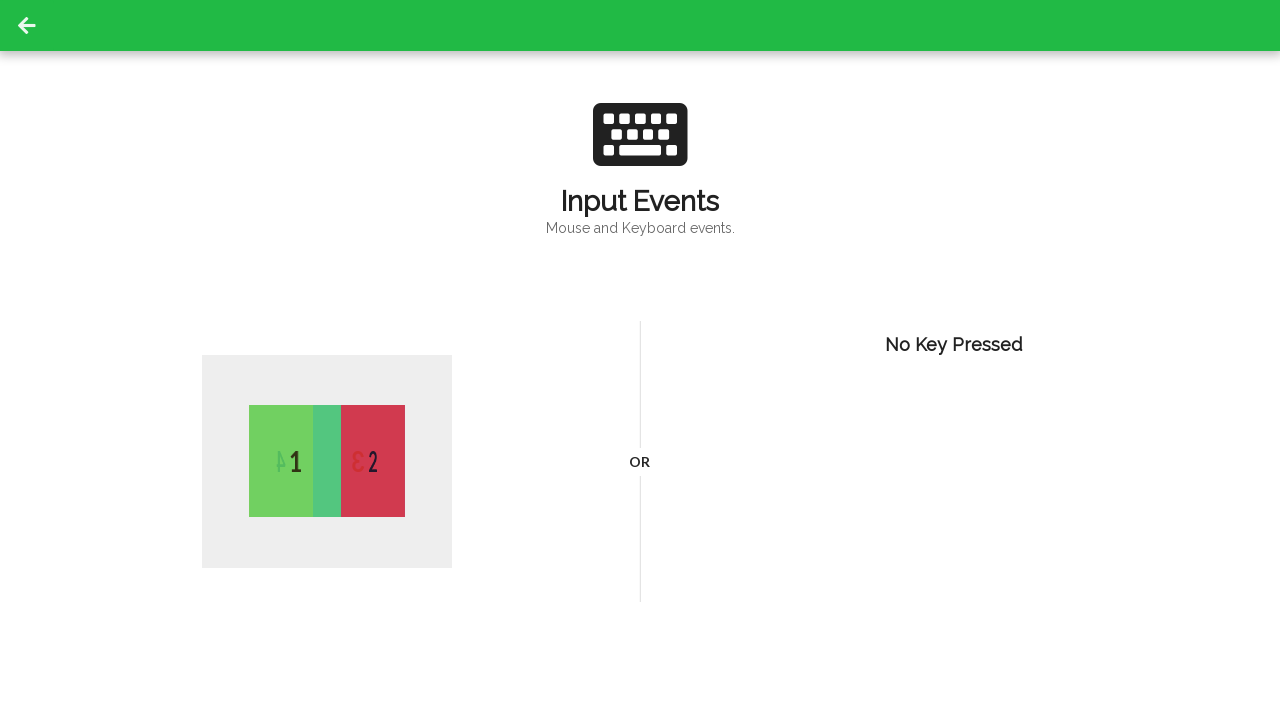

Performed double click on the page to show a random side at (640, 360) on body
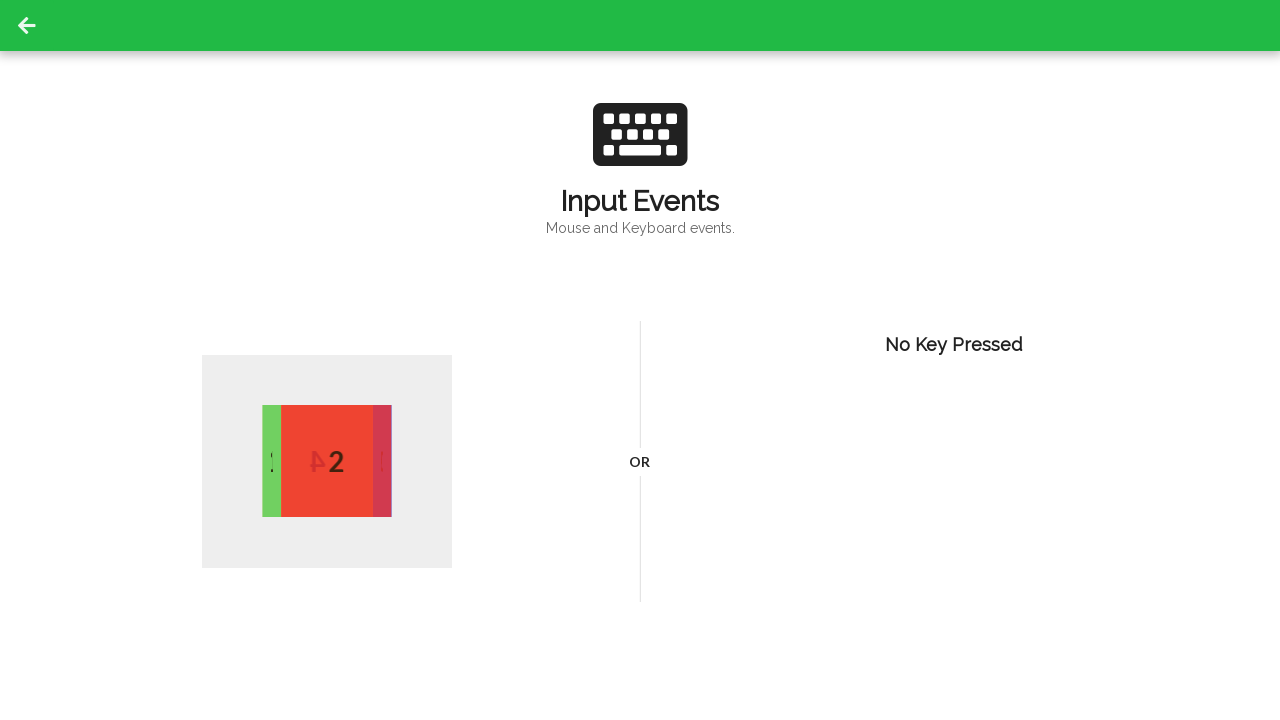

Retrieved front text after double click: 3
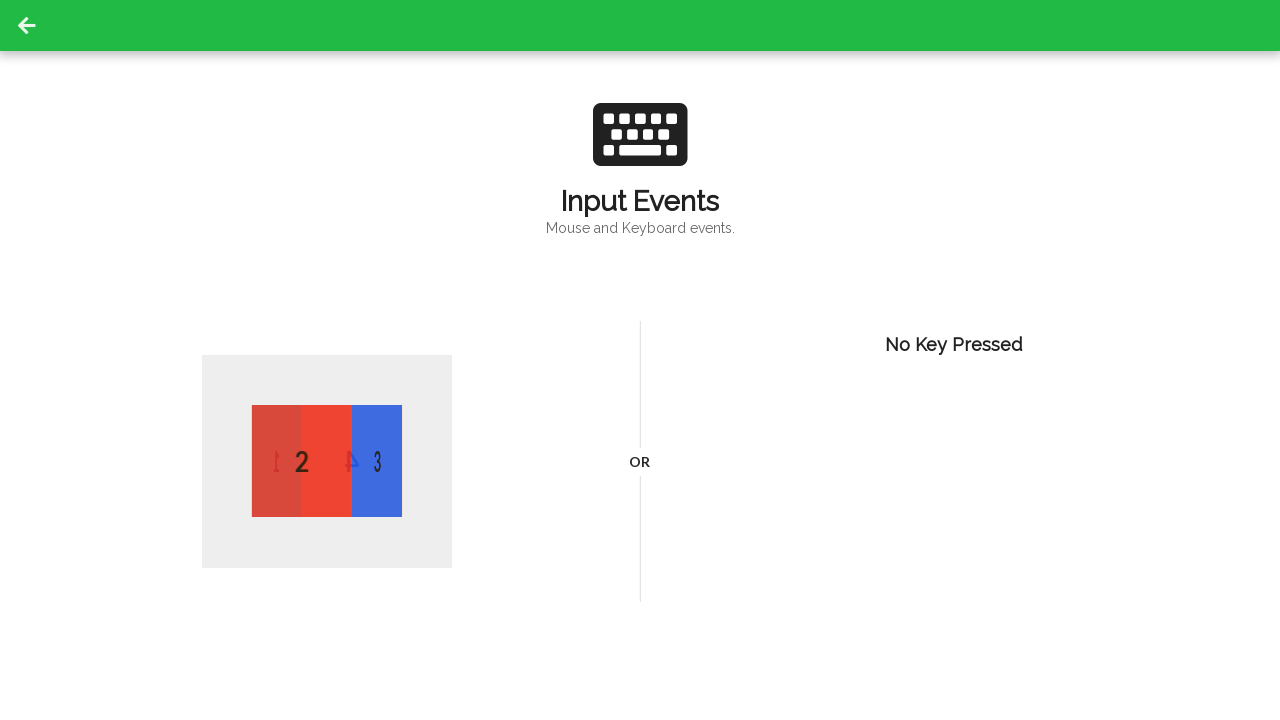

Performed right click (context click) on the page at (640, 360) on body
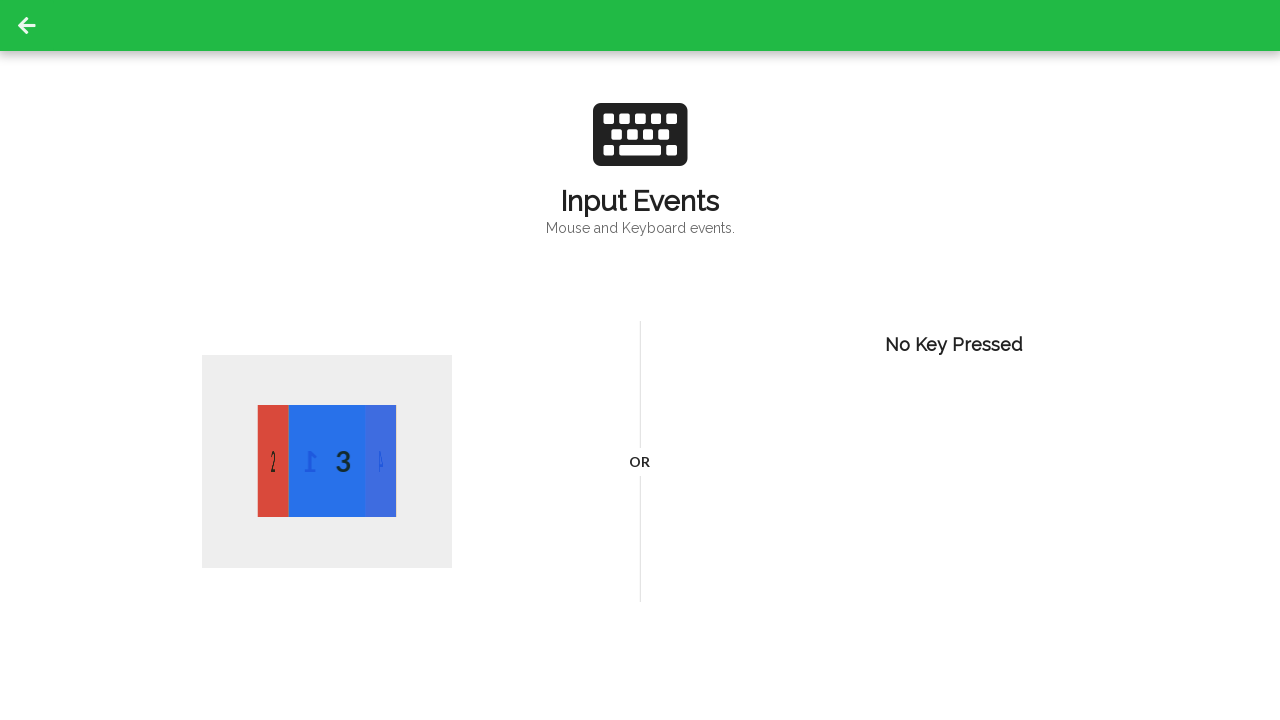

Retrieved front text after right click: 2
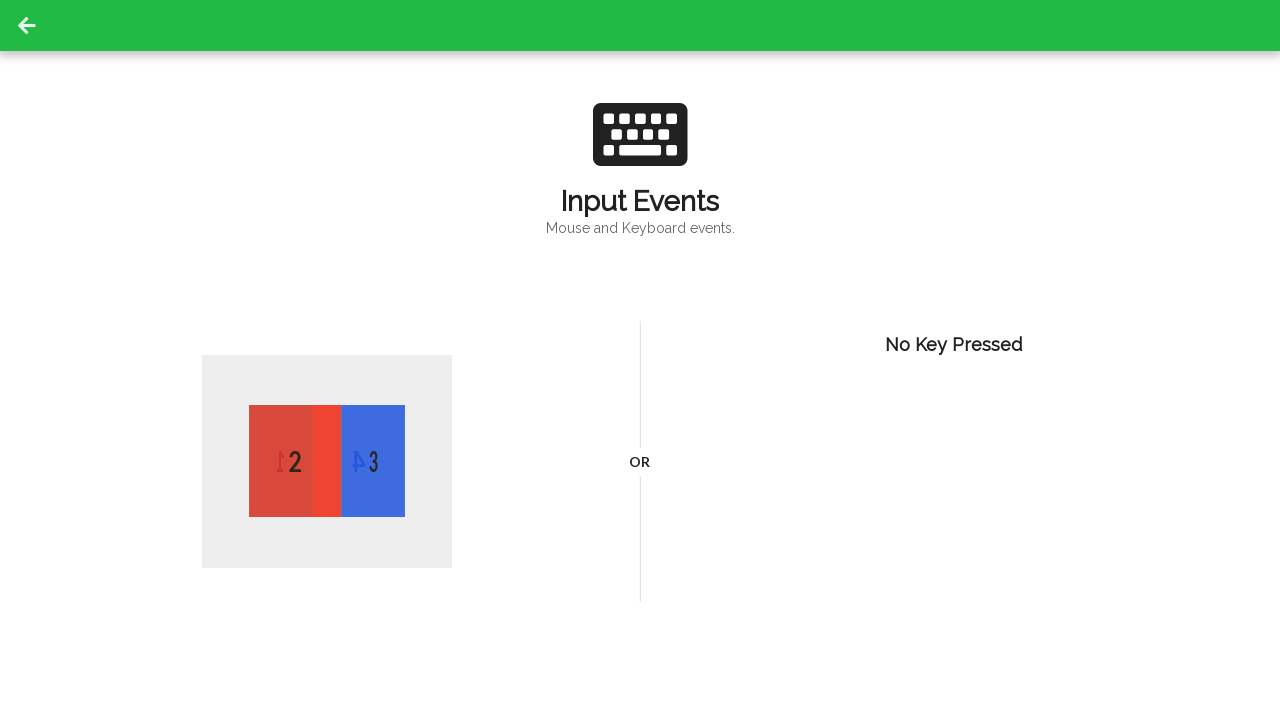

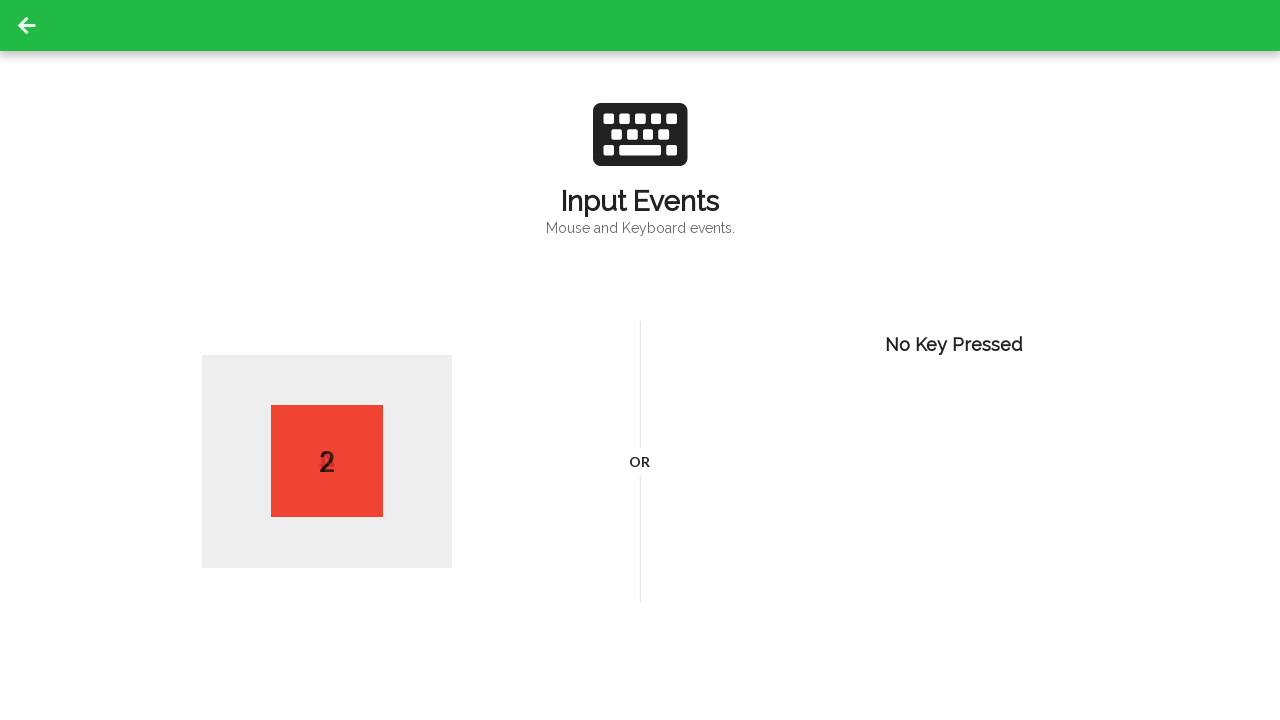